Tests checkbox functionality by clicking checkboxes and verifying their checked/unchecked states

Starting URL: https://the-internet.herokuapp.com/checkboxes

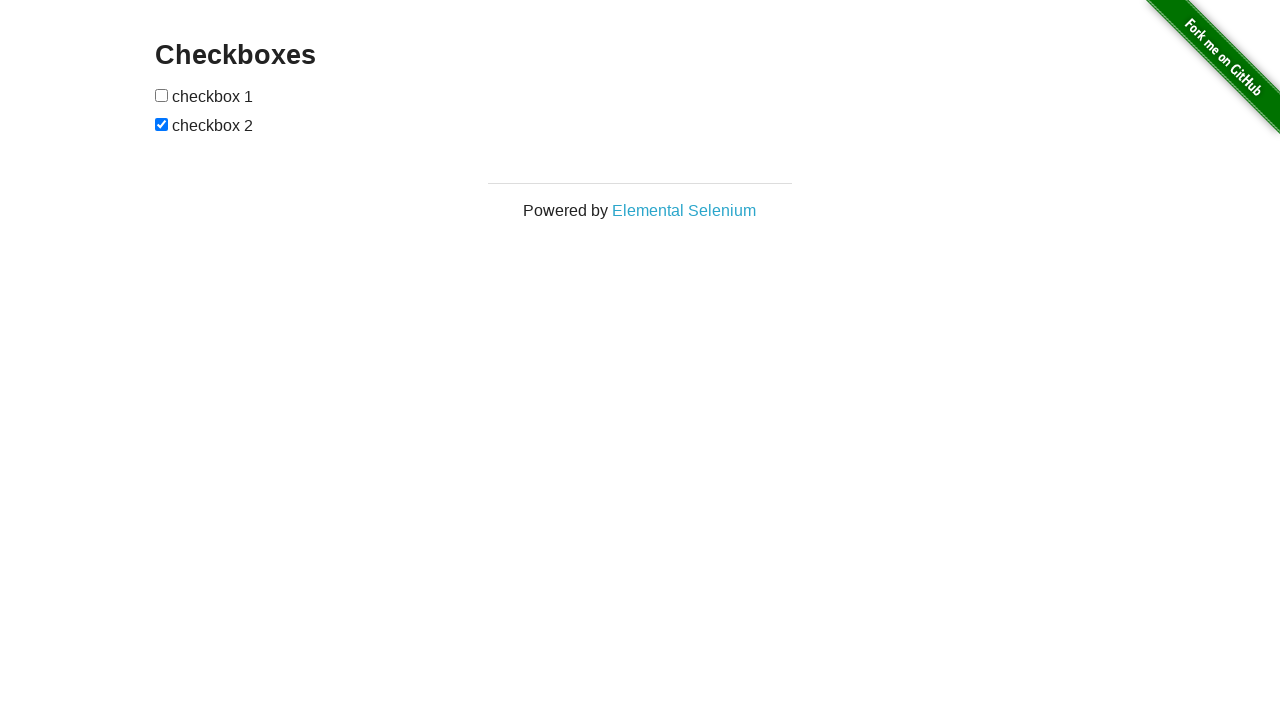

Clicked first checkbox to check it at (162, 95) on #checkboxes input >> nth=0
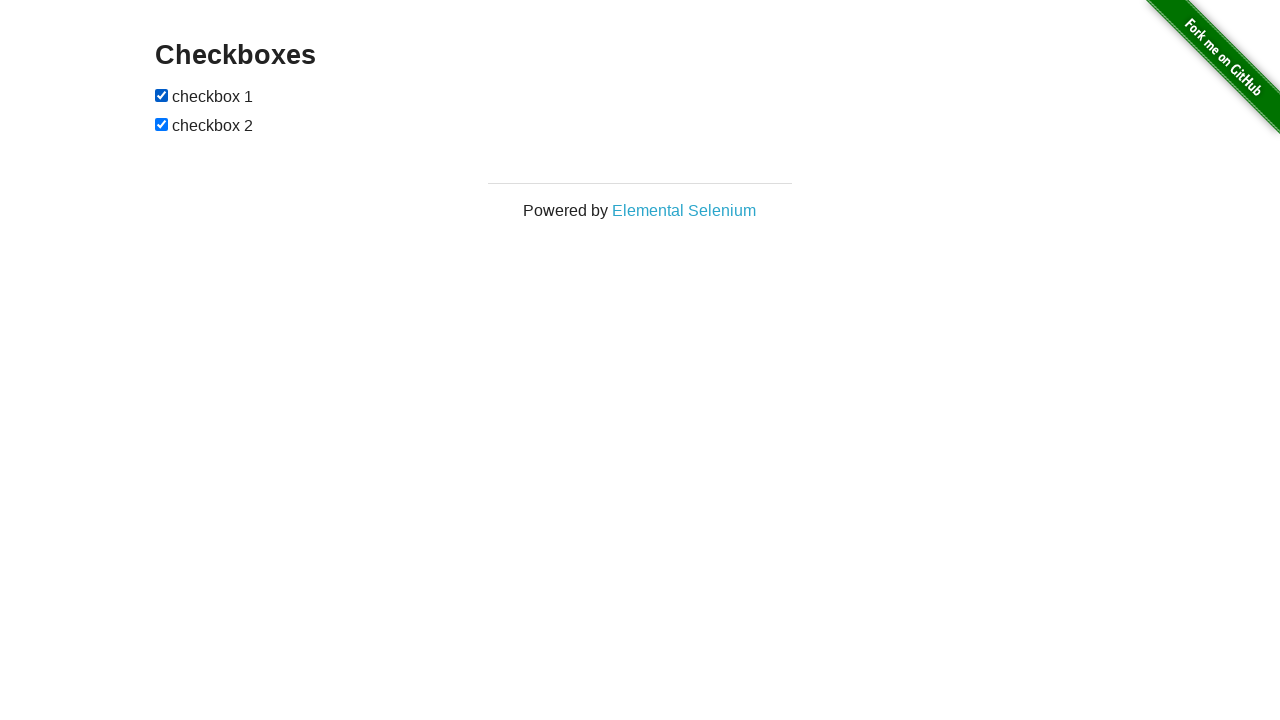

Verified first checkbox is checked
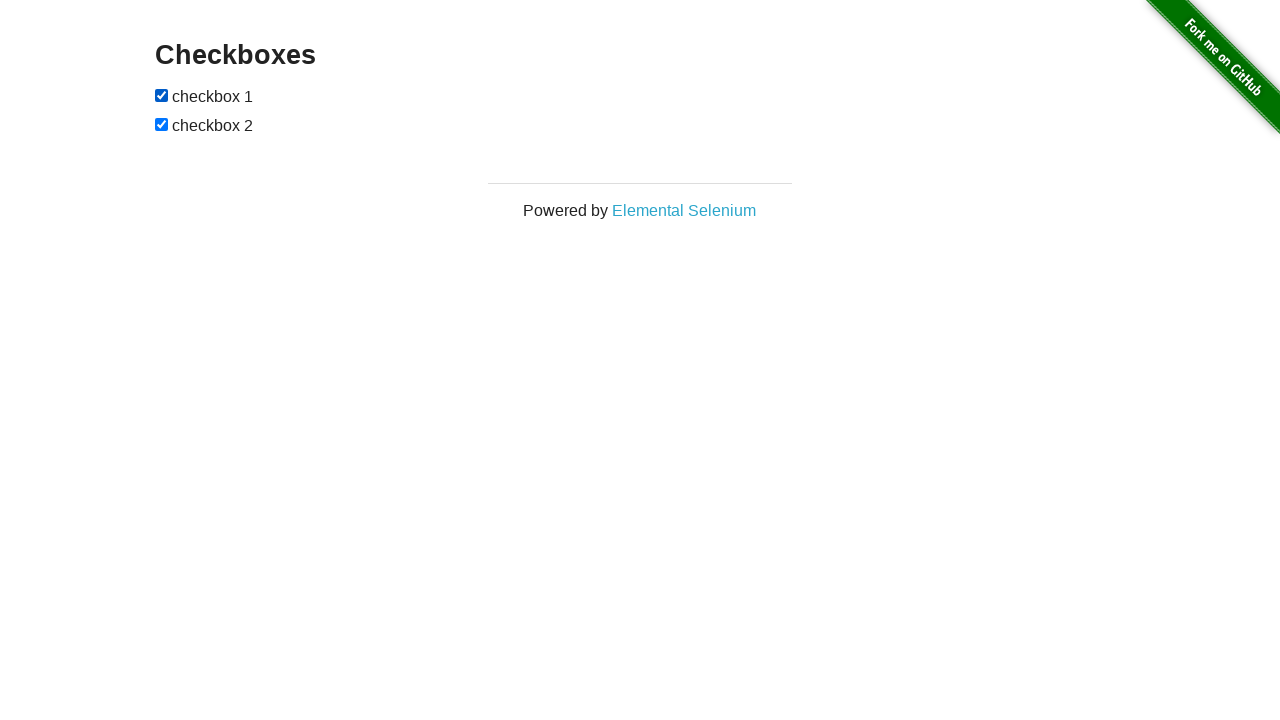

Clicked first checkbox to uncheck it at (162, 95) on #checkboxes input >> nth=0
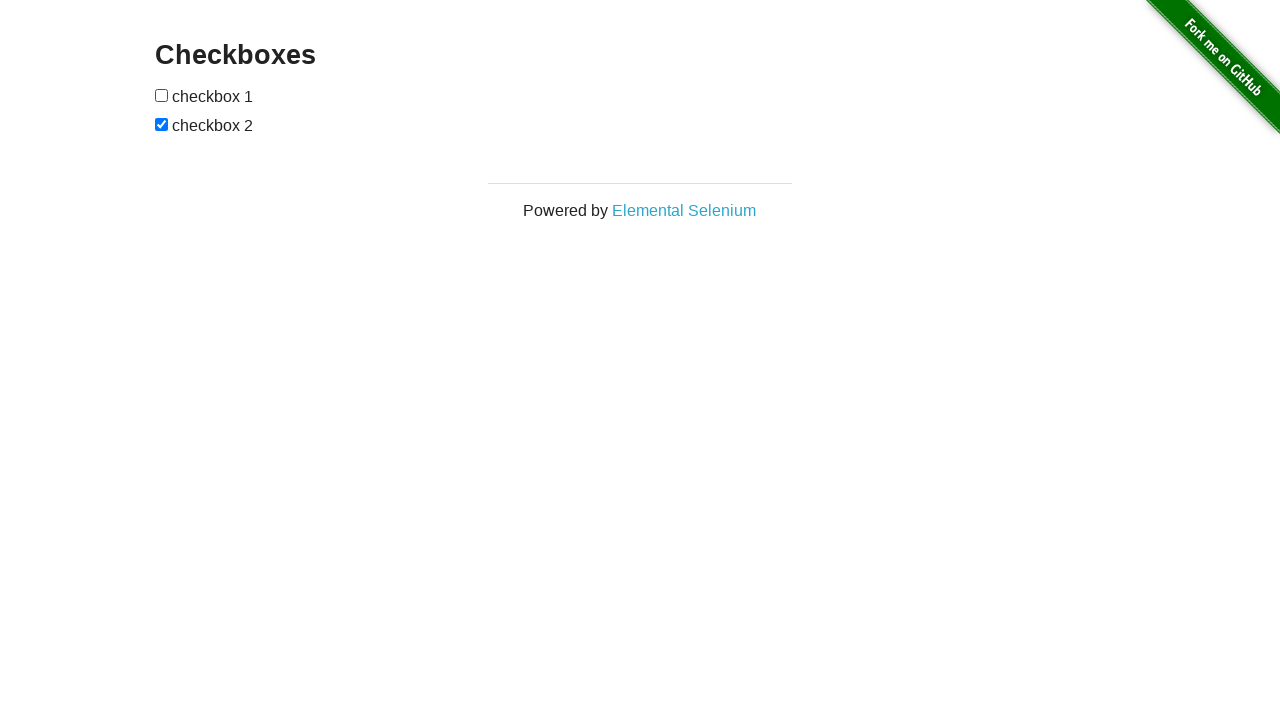

Verified first checkbox is unchecked
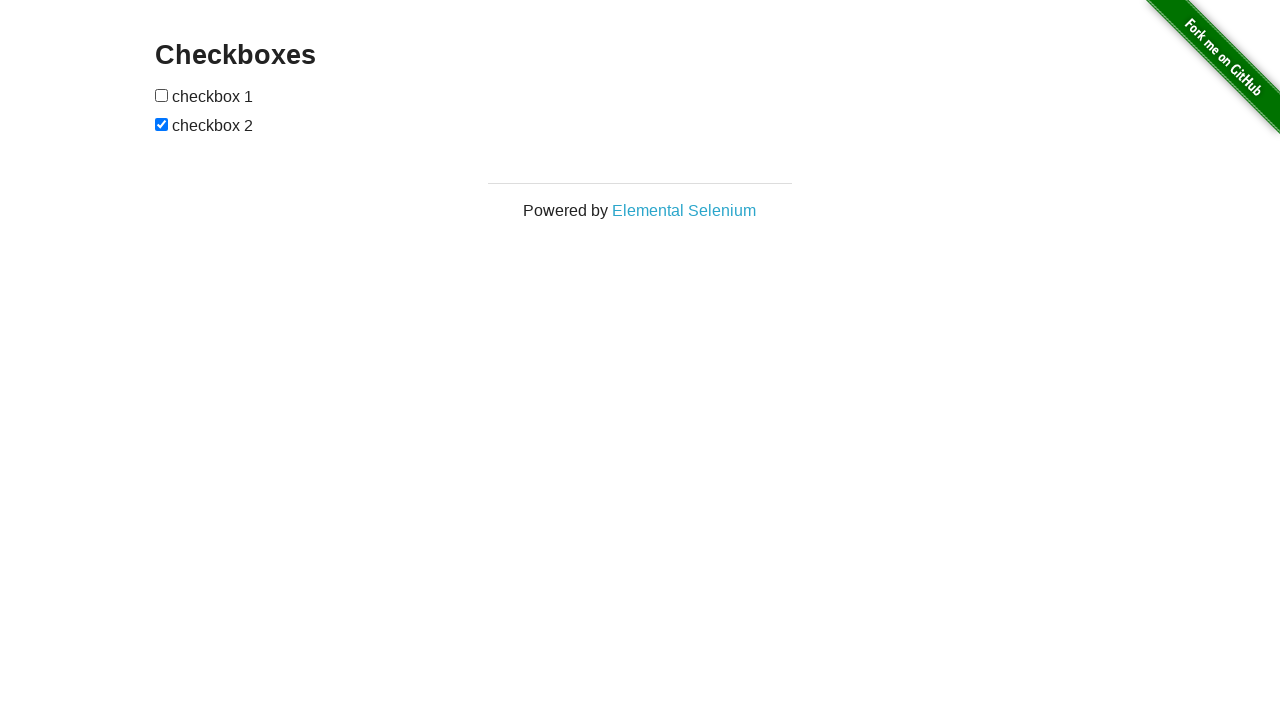

Clicked second checkbox to uncheck it at (162, 124) on #checkboxes input >> nth=1
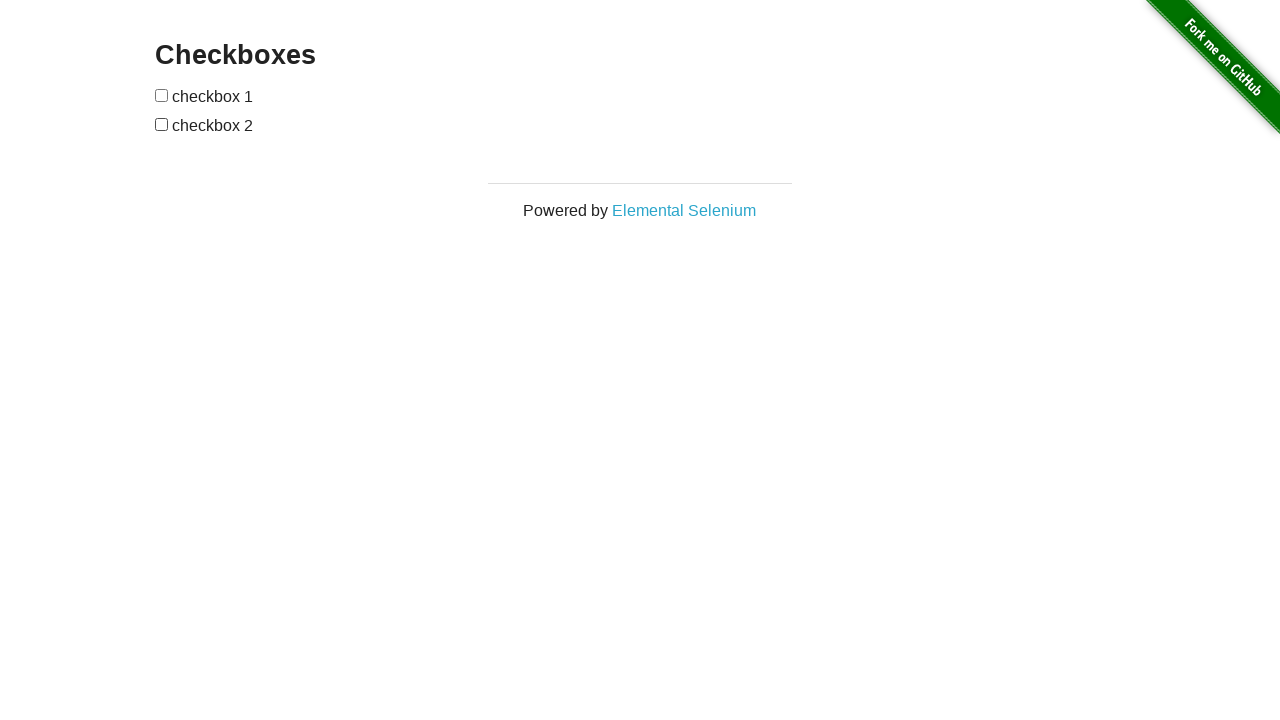

Verified second checkbox is unchecked
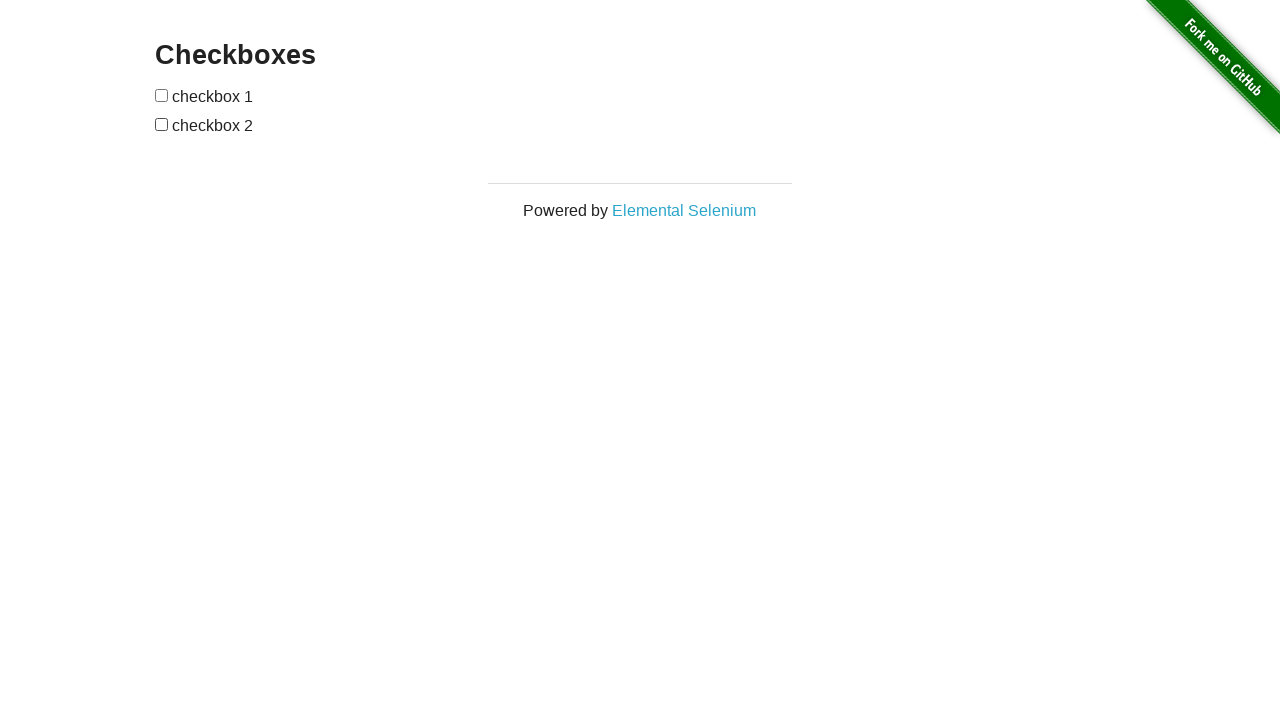

Clicked second checkbox to check it at (162, 124) on #checkboxes input >> nth=1
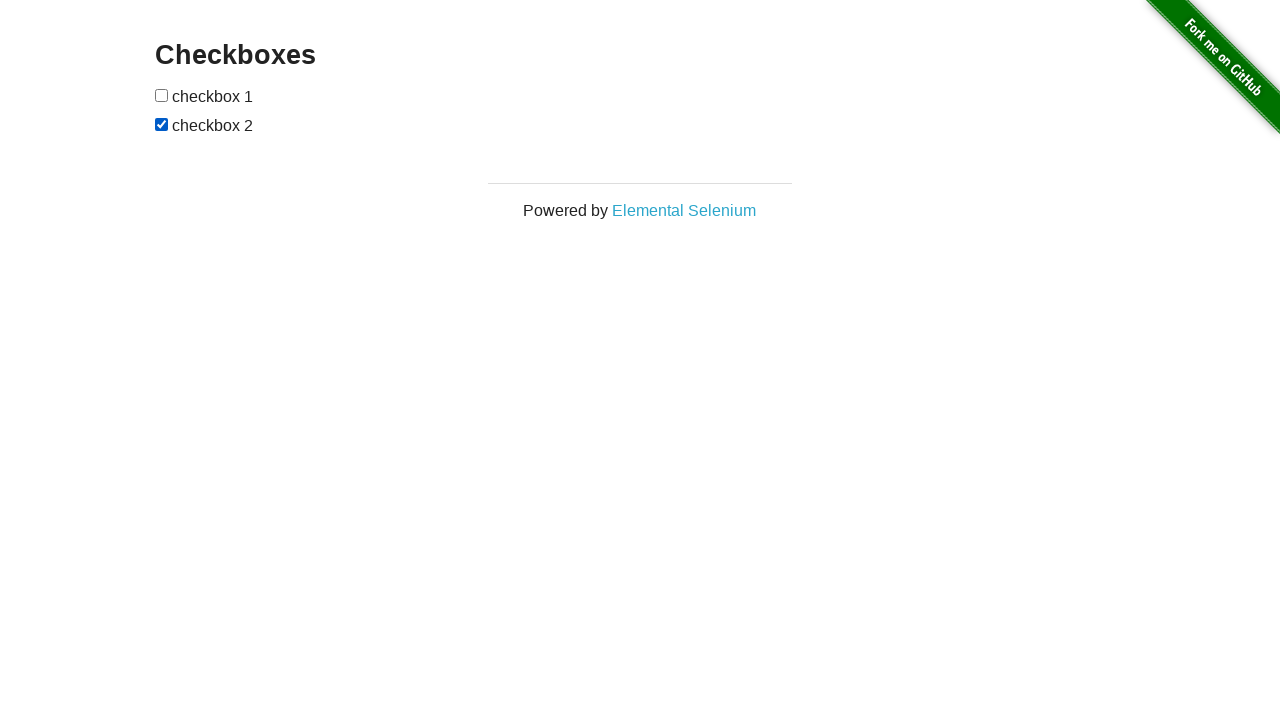

Verified second checkbox is checked
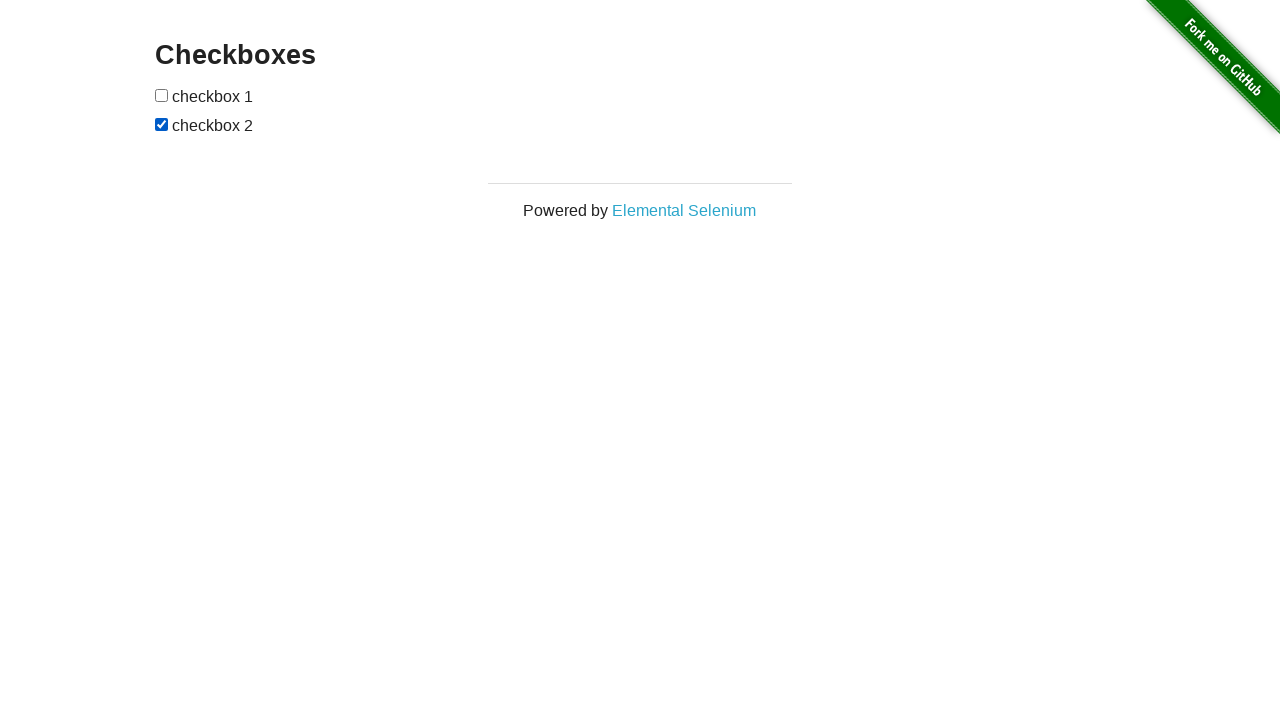

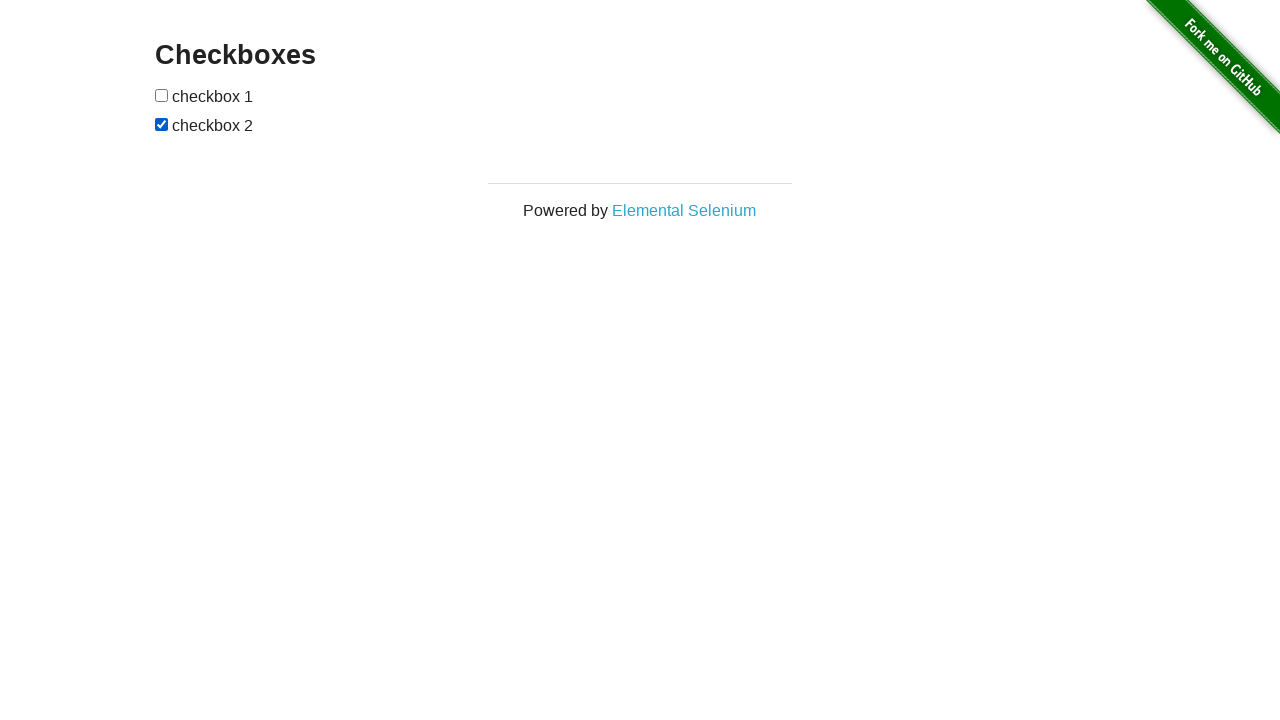